Tests page load events by navigating to a login page then to YouTube without performing any authentication

Starting URL: https://demo.evershop.io/account/login

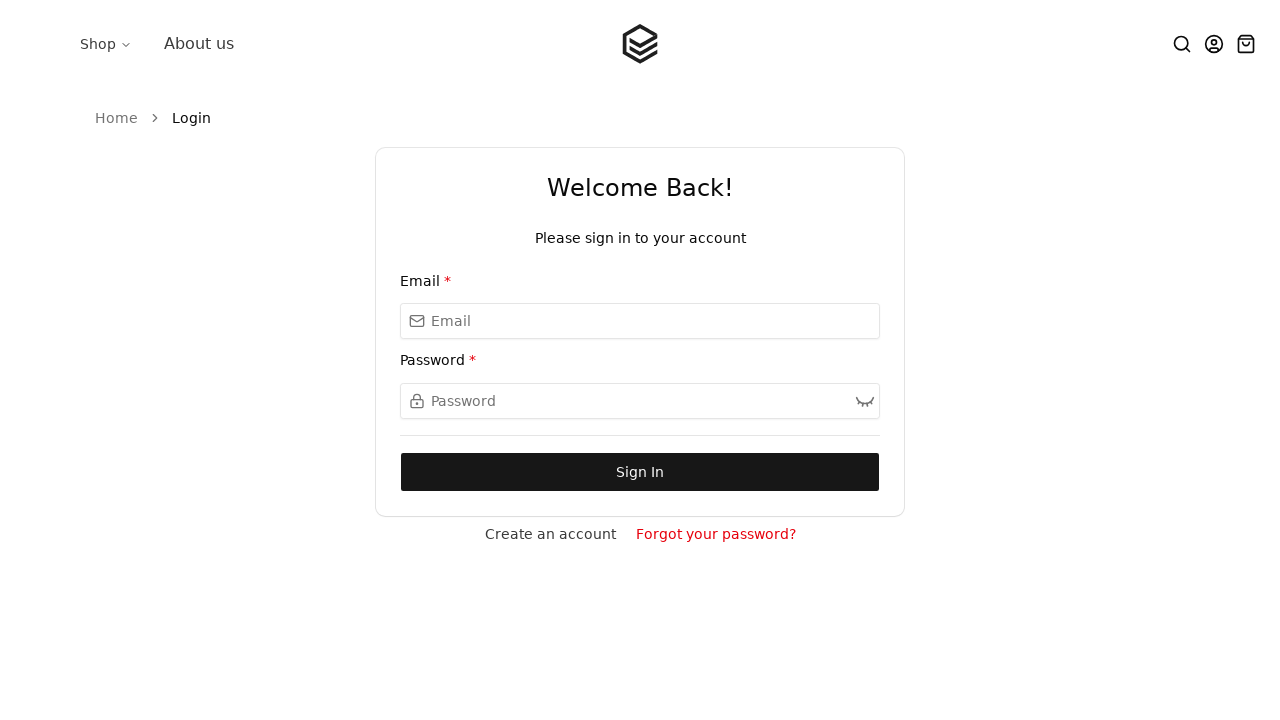

Waited for domcontentloaded event on login page
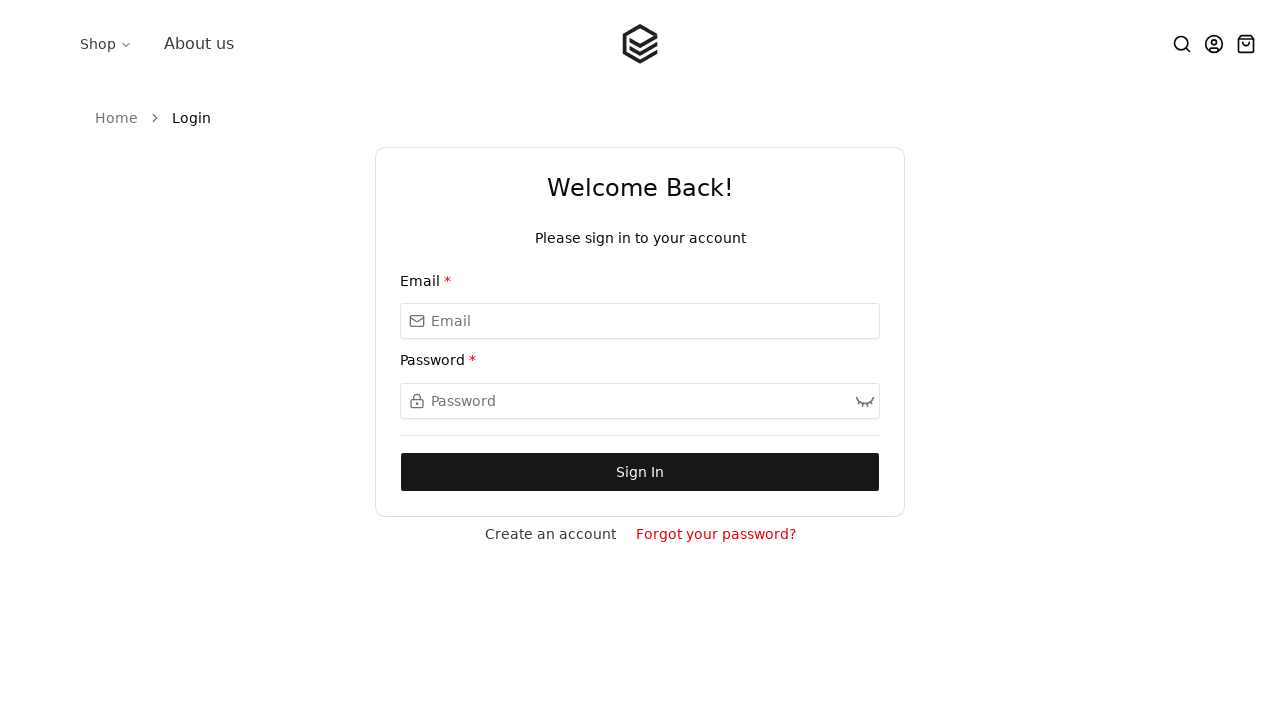

Navigated to YouTube without authentication
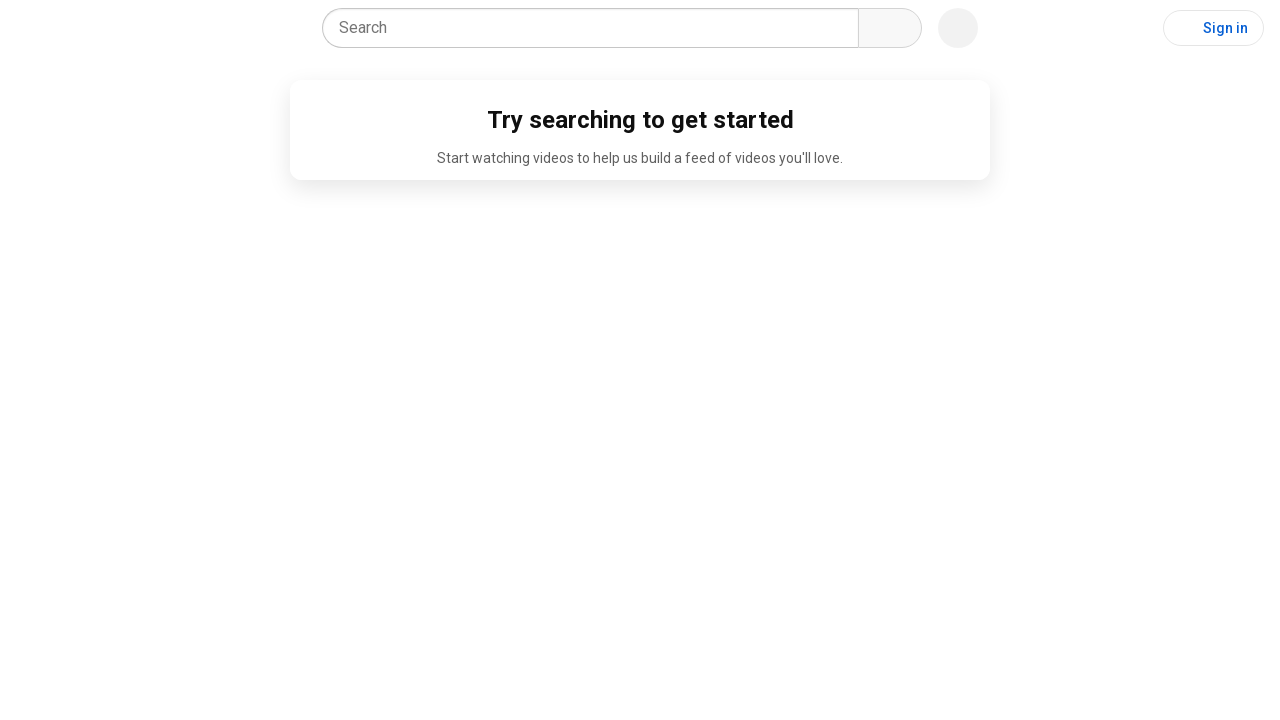

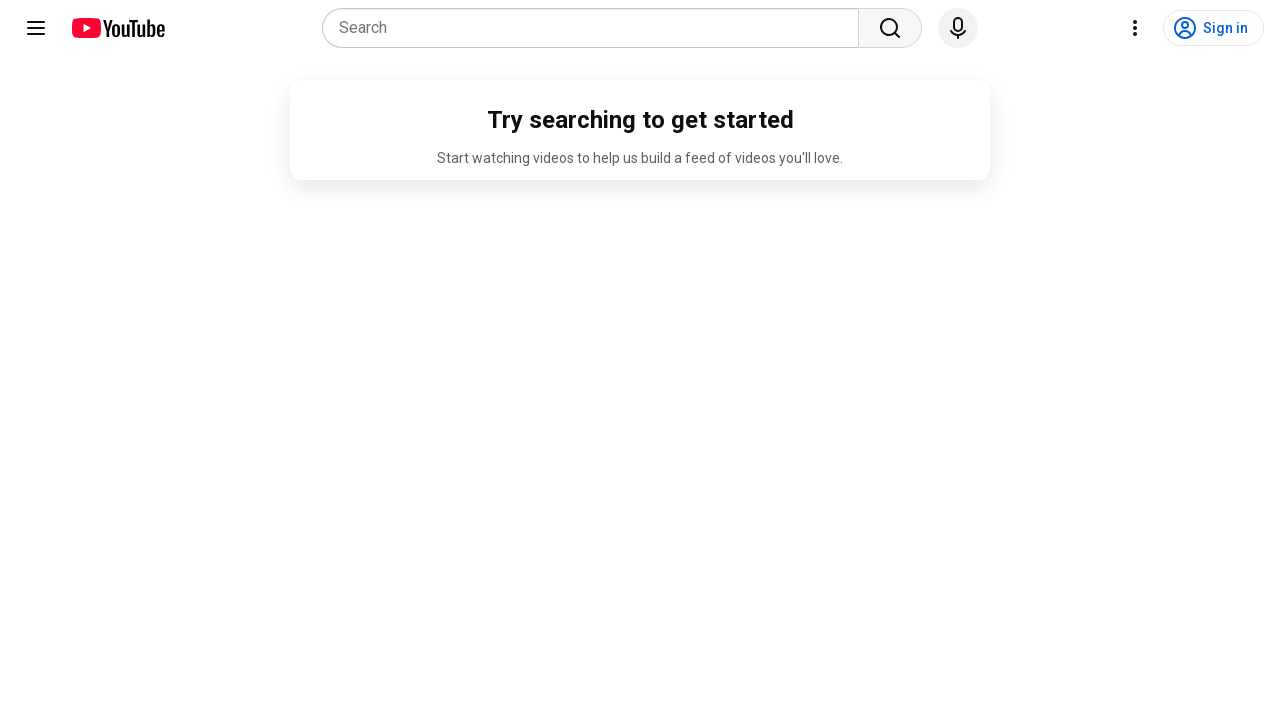